Tests drag-and-drop functionality by dragging an element and dropping it onto a target area, then verifies the drop was successful

Starting URL: https://demoqa.com/droppable

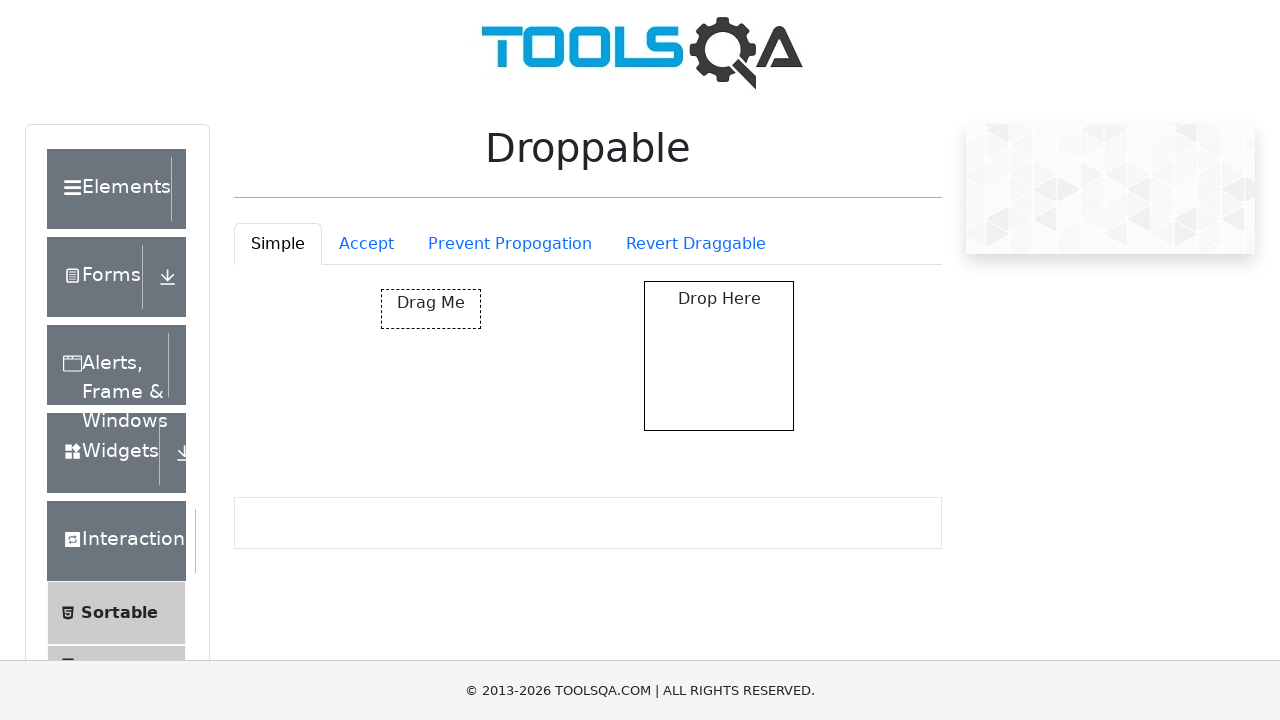

Located the draggable element with ID 'draggable'
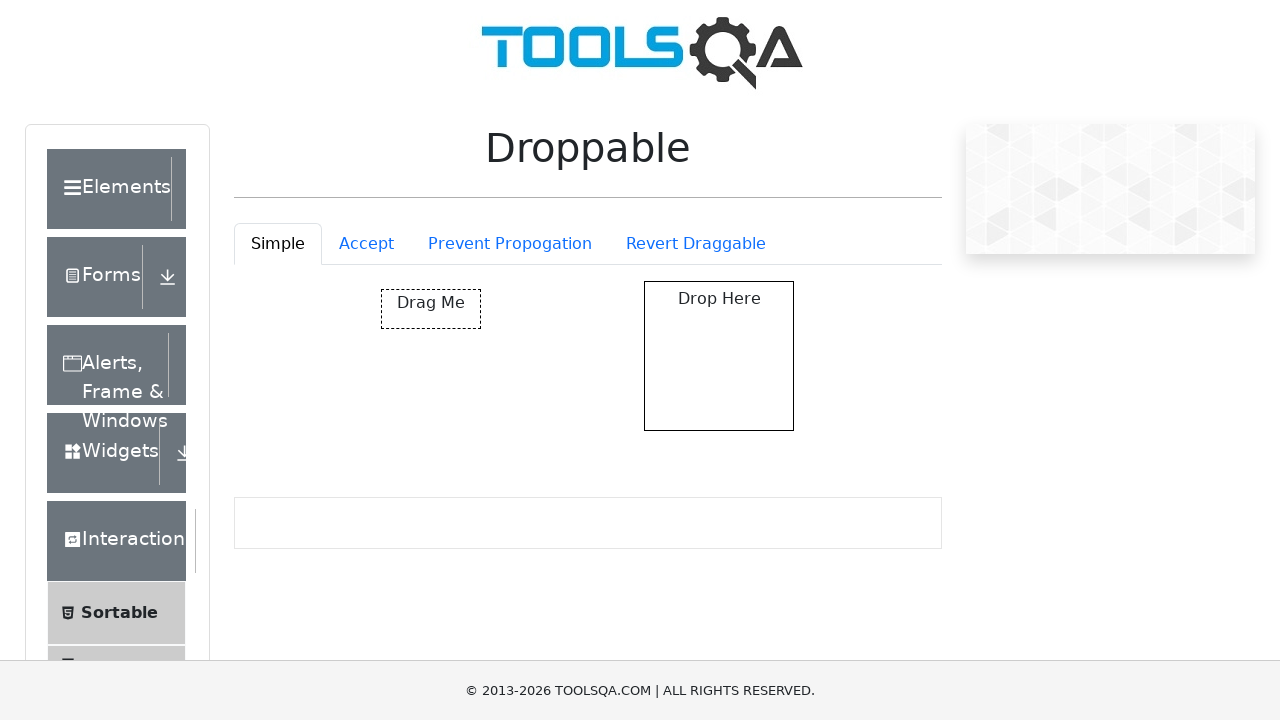

Located the droppable target element
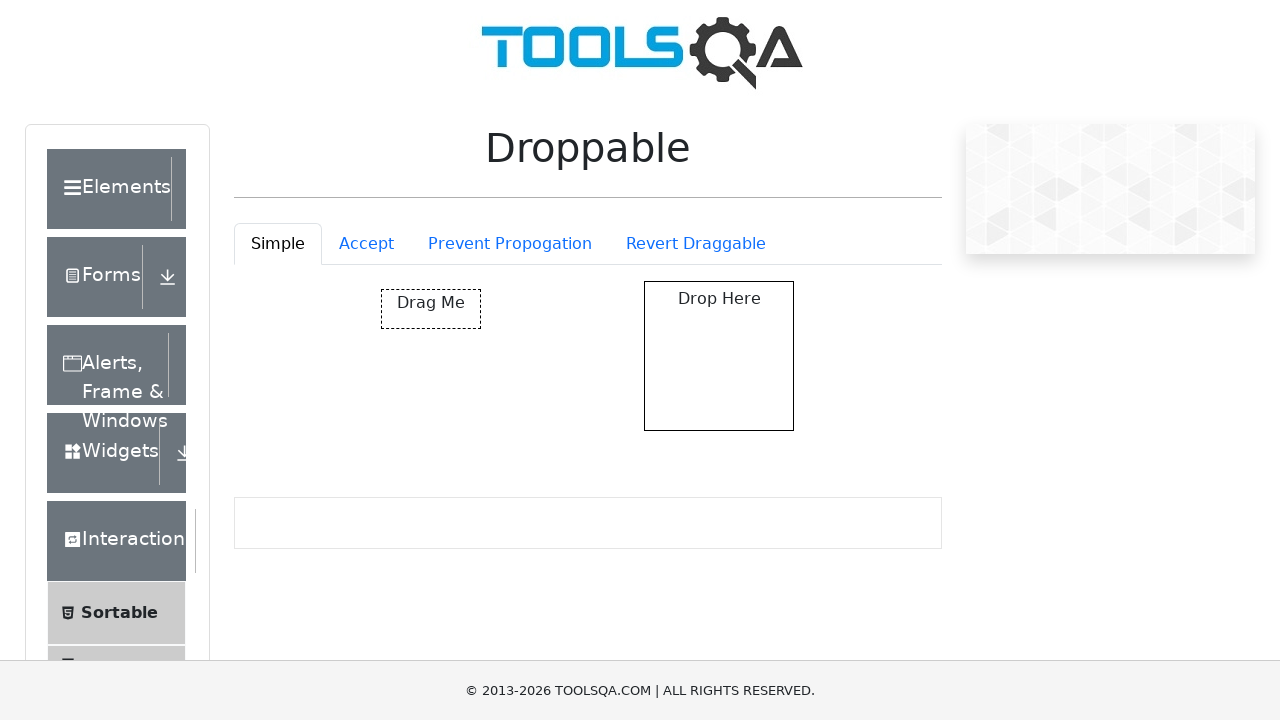

Dragged the element and dropped it onto the target area at (719, 356)
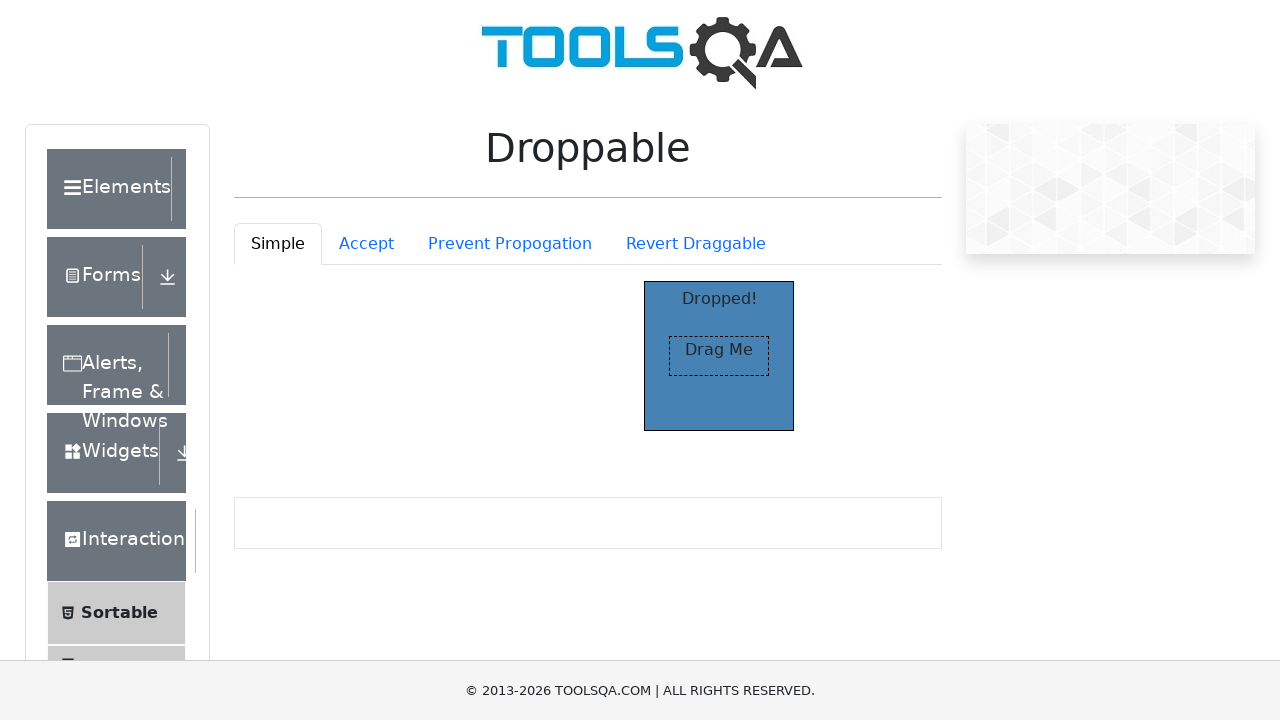

Located the 'Dropped!' confirmation text element
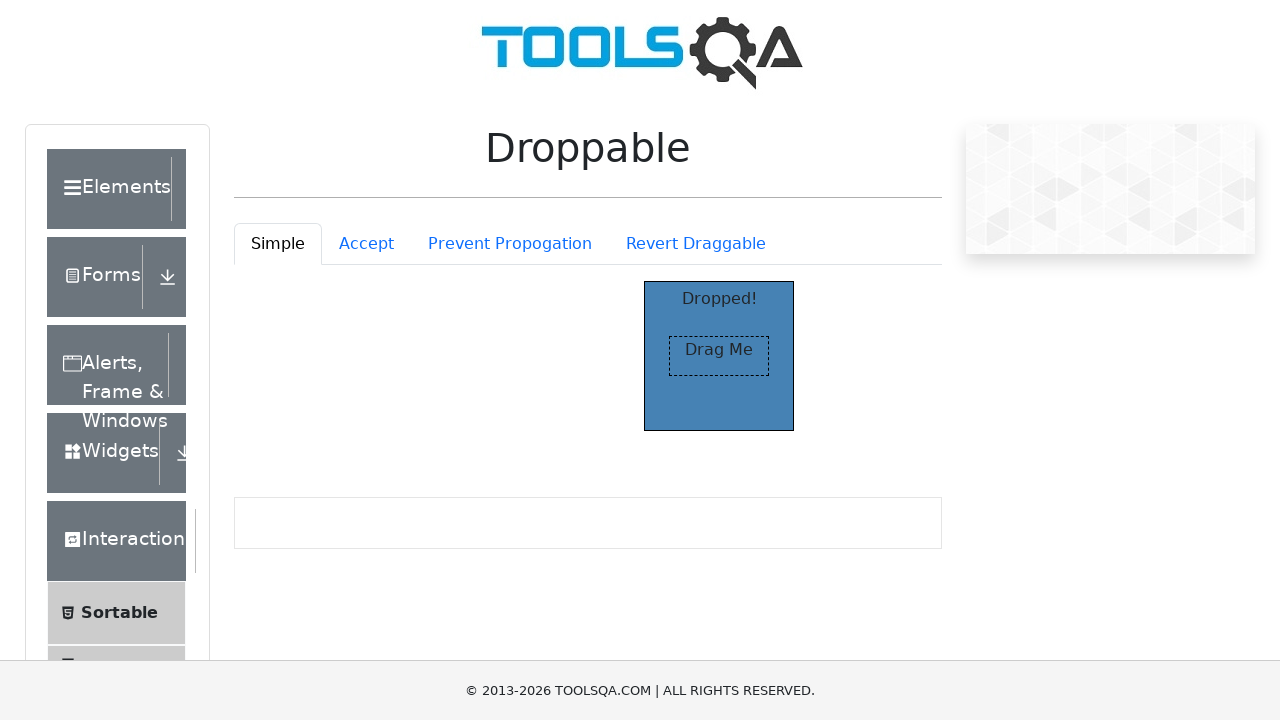

Verified that the 'Dropped!' confirmation text appeared, confirming successful drop
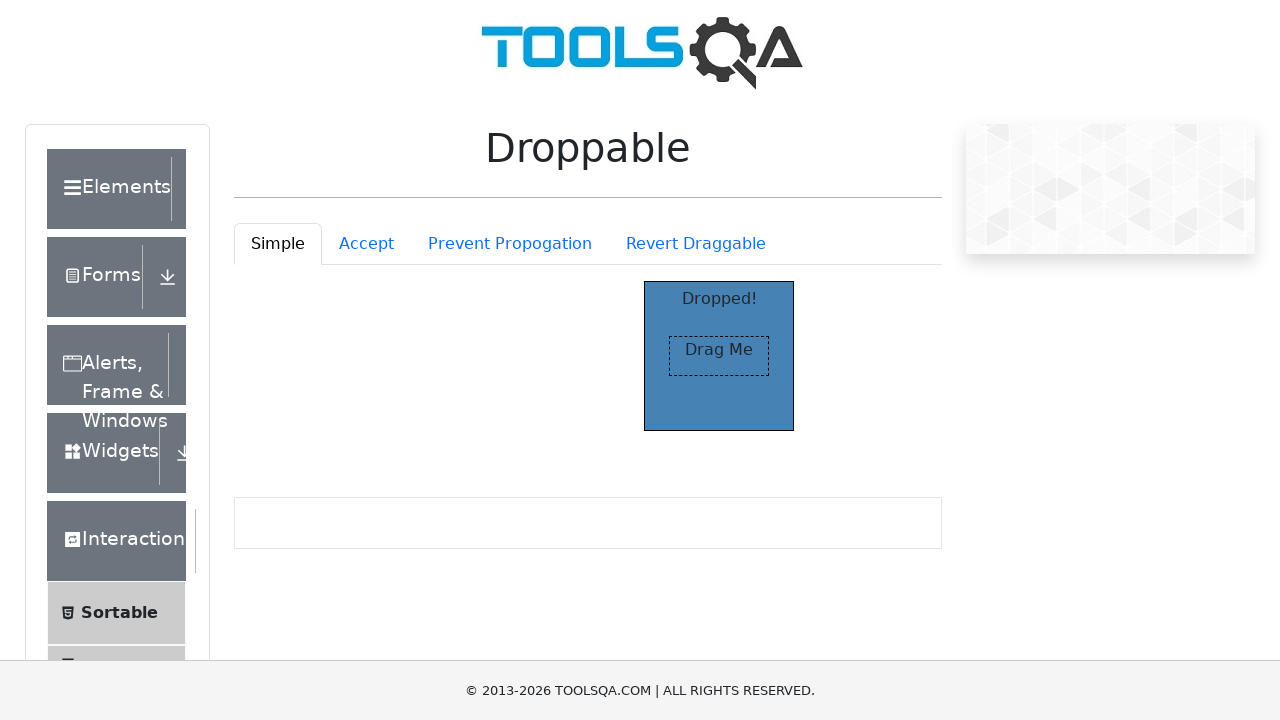

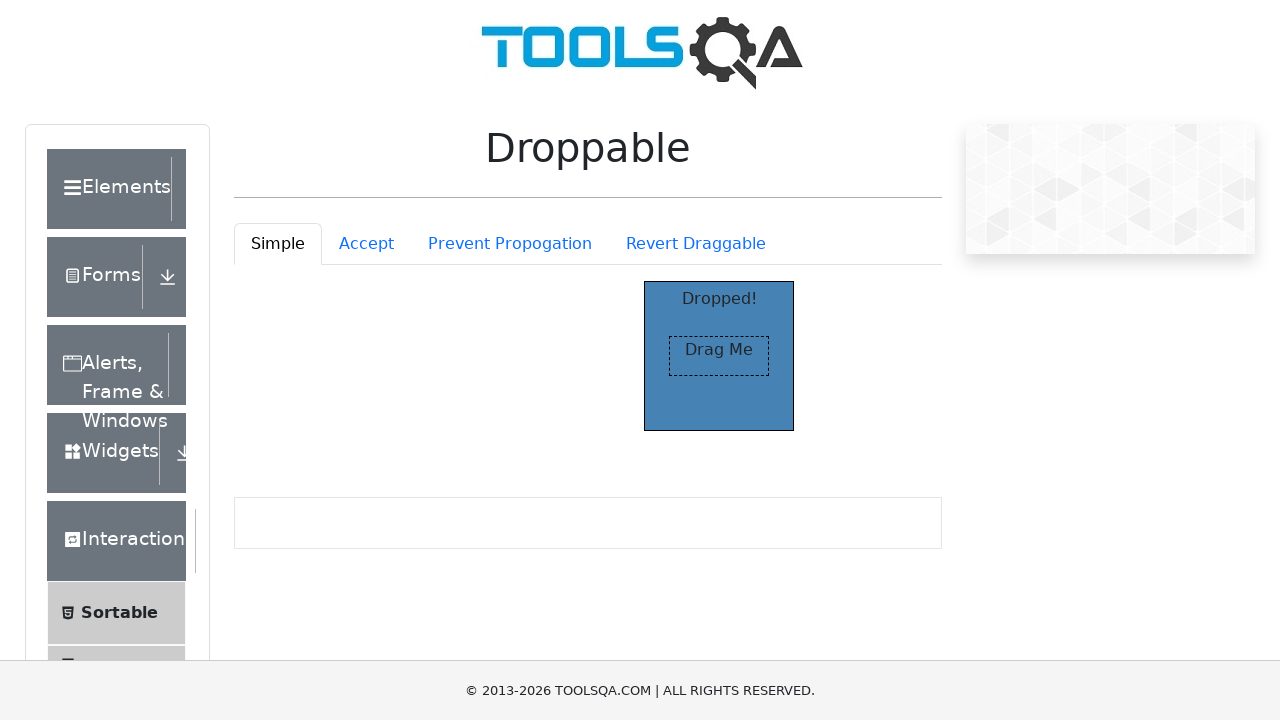